Tests window handling functionality by clicking a link that opens a new window, verifying content in both windows, and switching between them

Starting URL: https://the-internet.herokuapp.com/windows

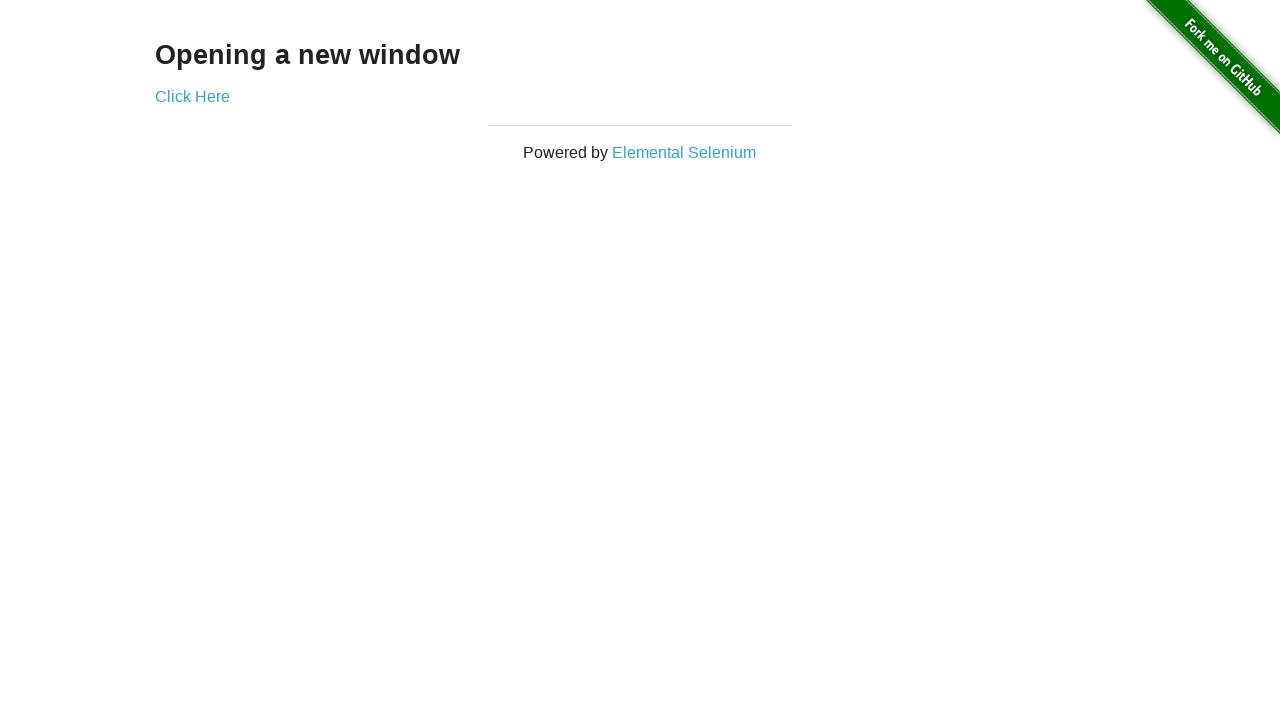

Stored initial page reference
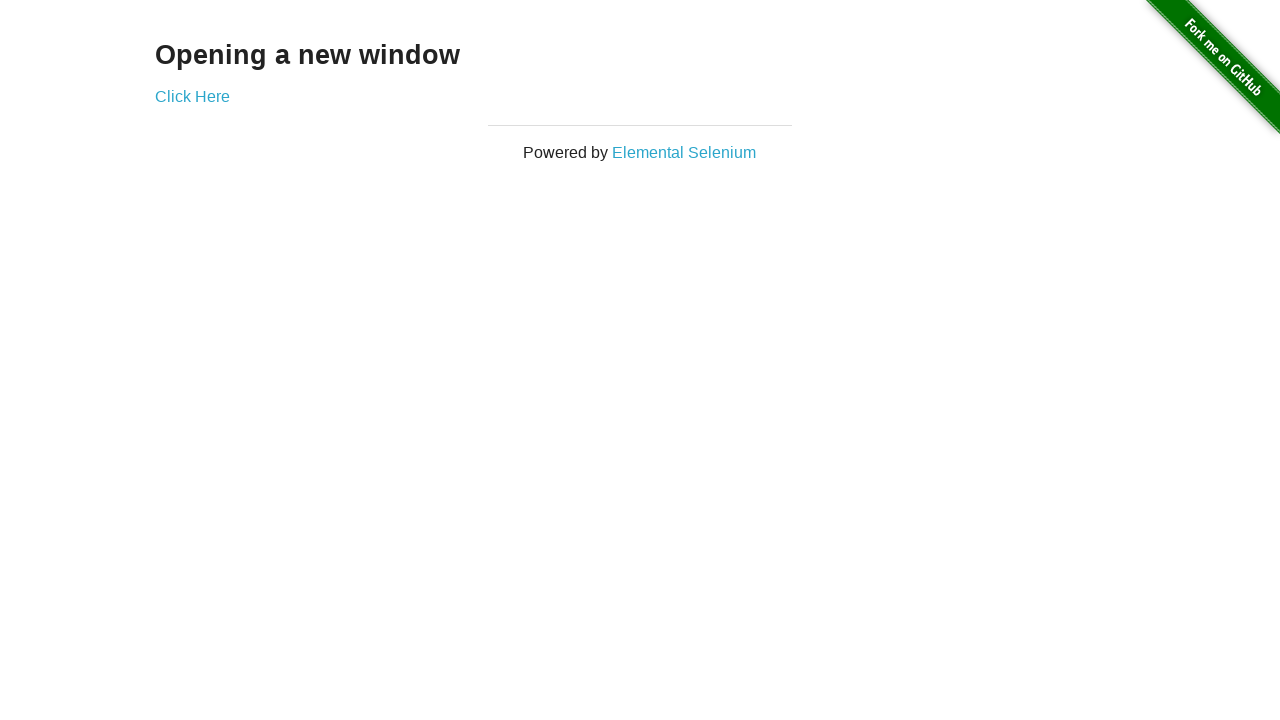

Verified 'Opening a new window' heading is visible
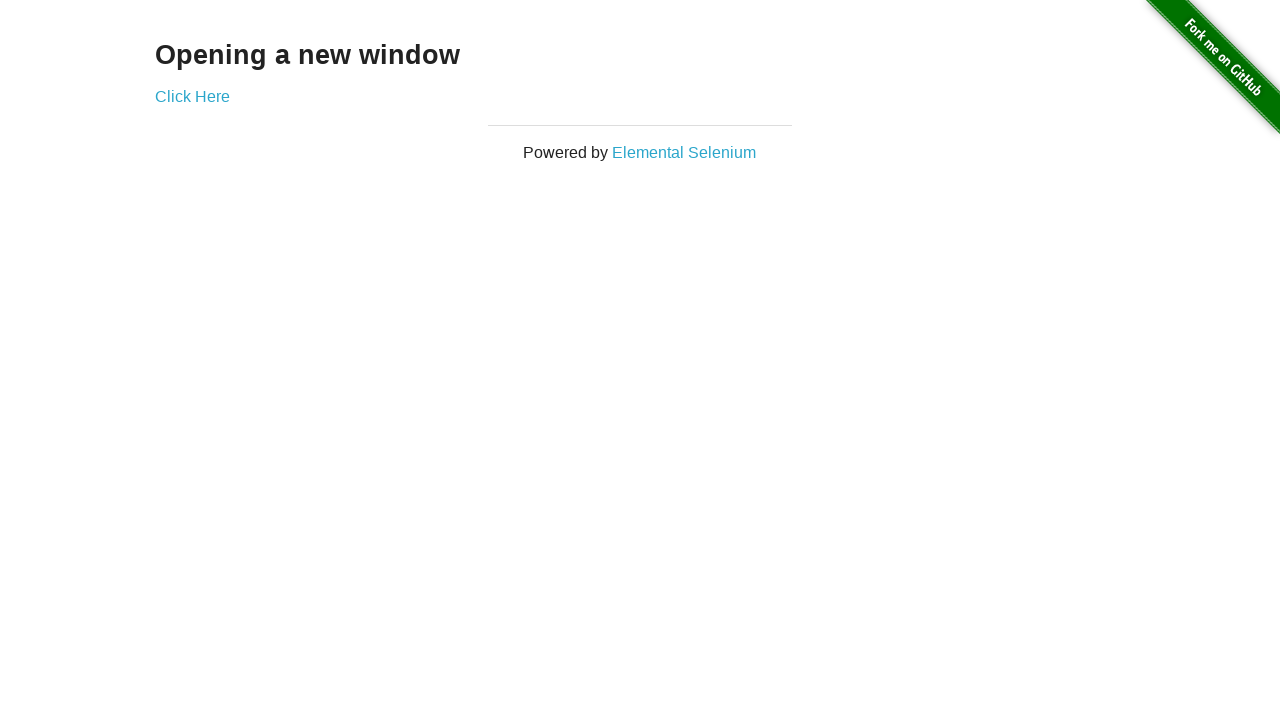

Verified page title contains 'The Internet'
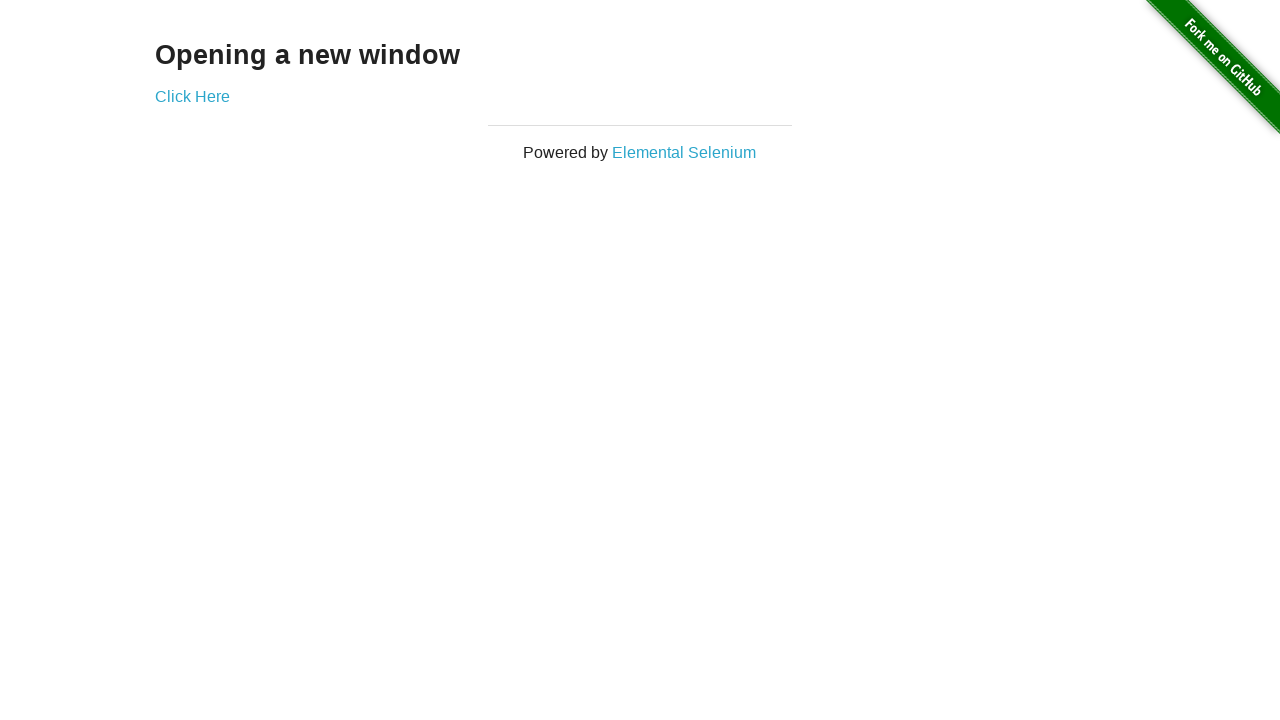

Clicked 'Click Here' button to open new window at (192, 96) on xpath=//*[text()='Click Here']
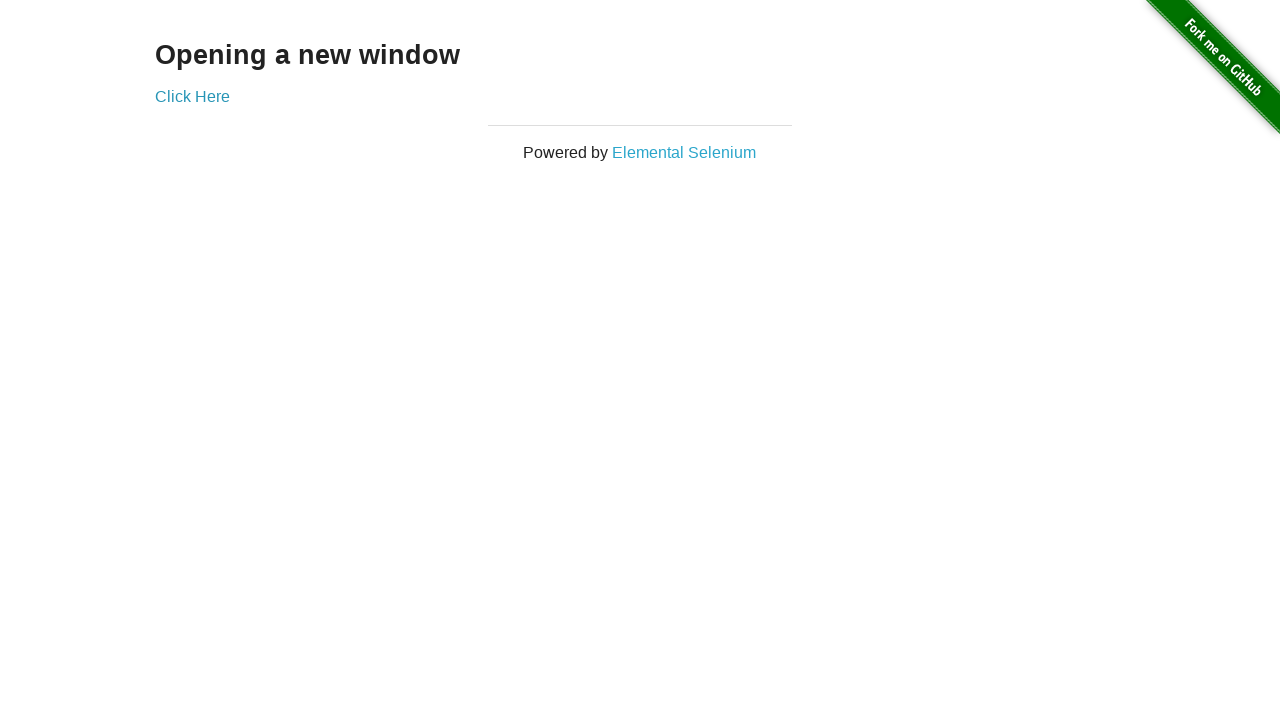

New window popup captured
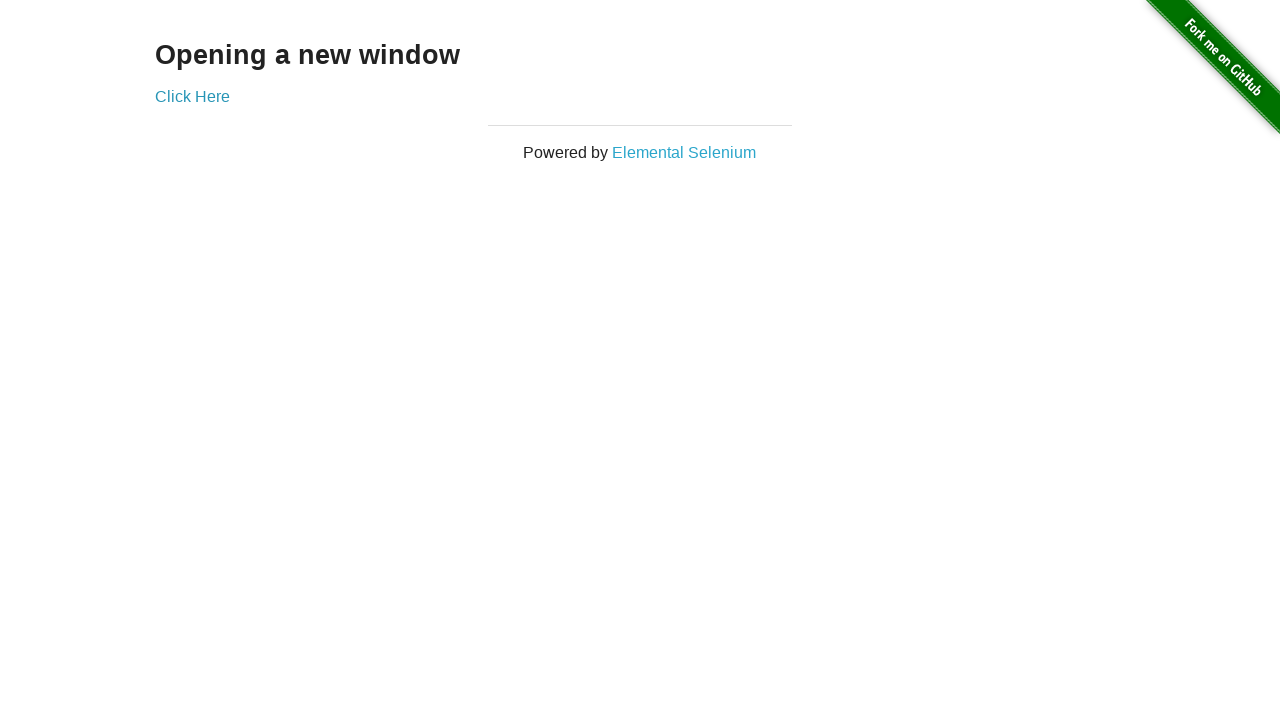

Verified new window title is 'New Window'
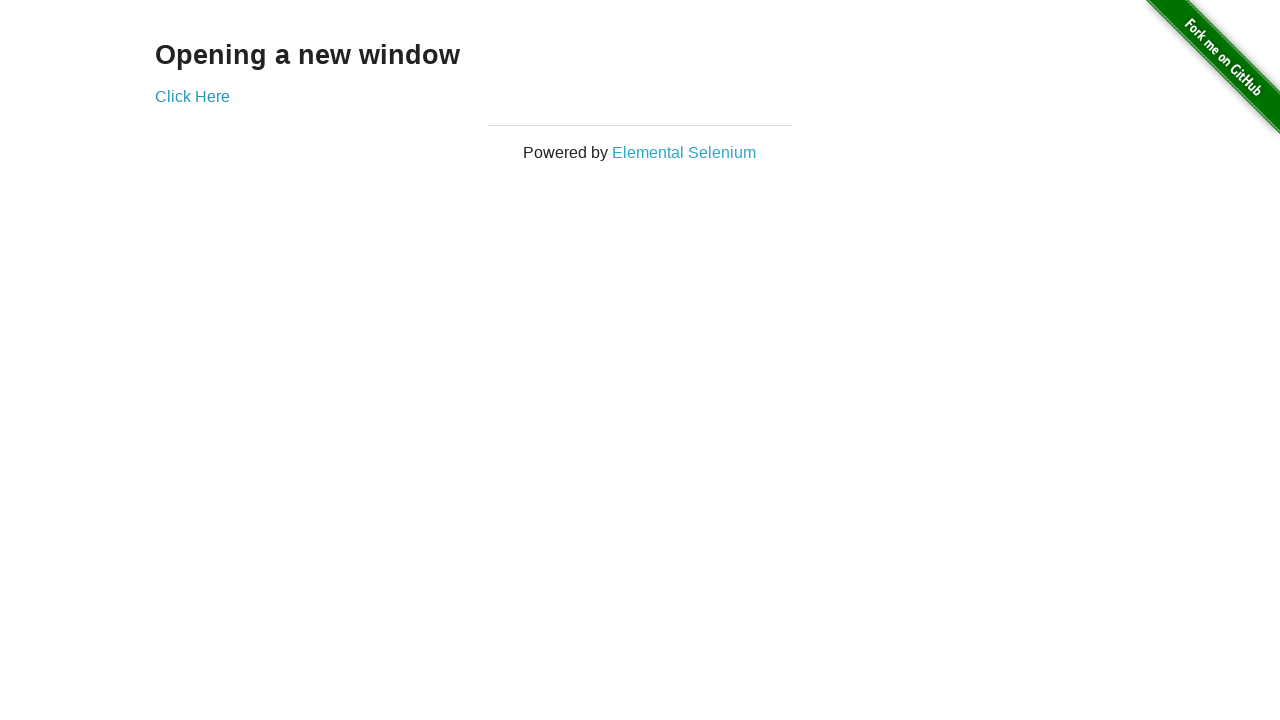

Verified 'New Window' heading is visible in new window
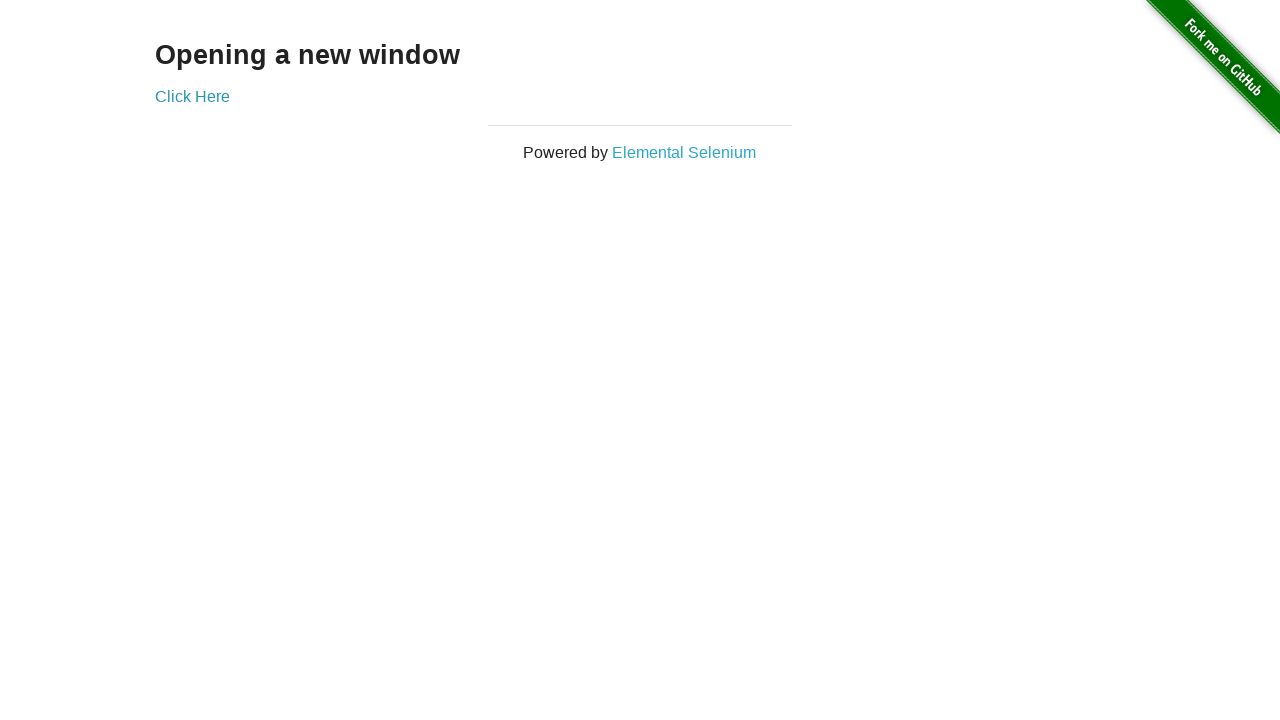

Verified original window title still contains 'The Internet'
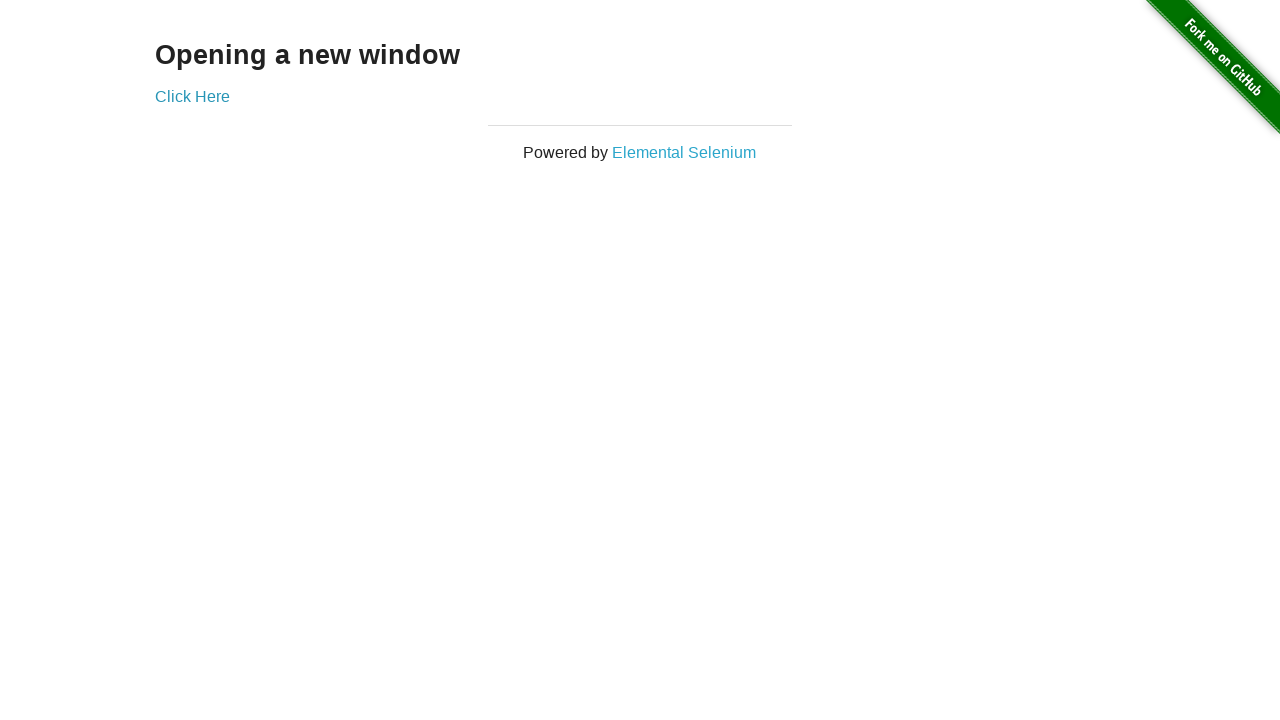

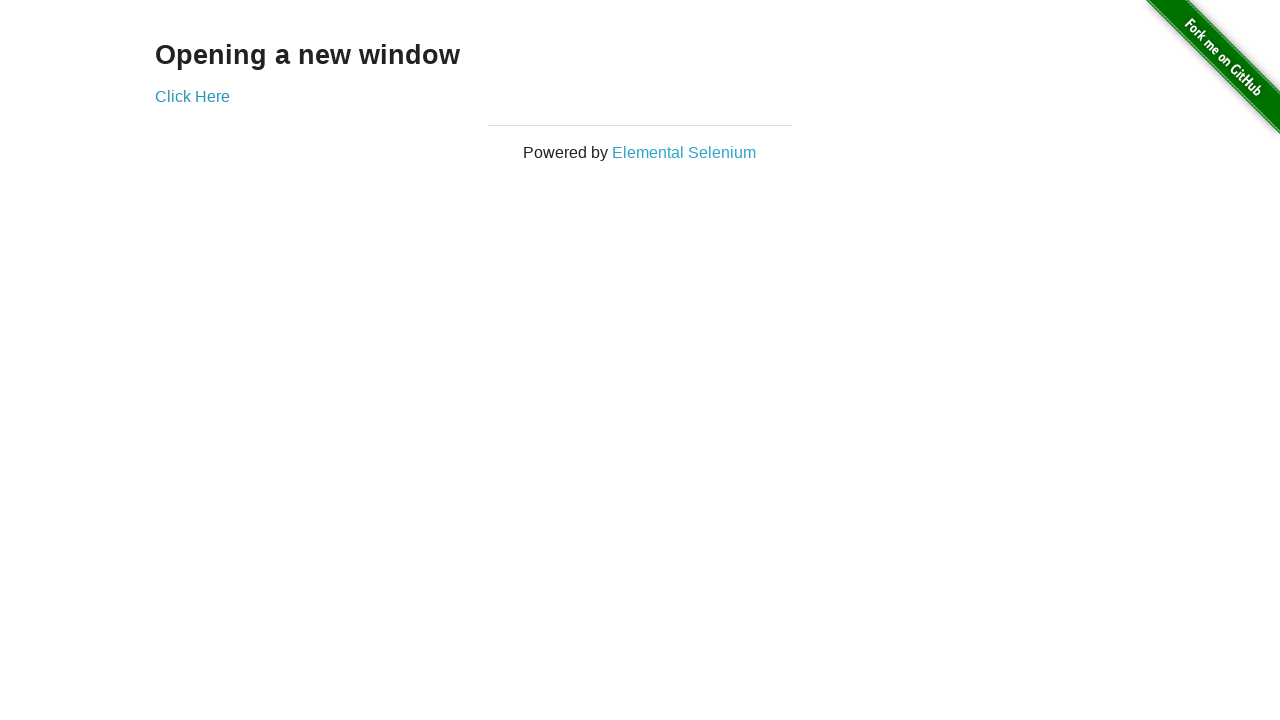